Tests multiple window handling by clicking a link that opens a new window and verifying window switching functionality

Starting URL: http://the-internet.herokuapp.com/windows

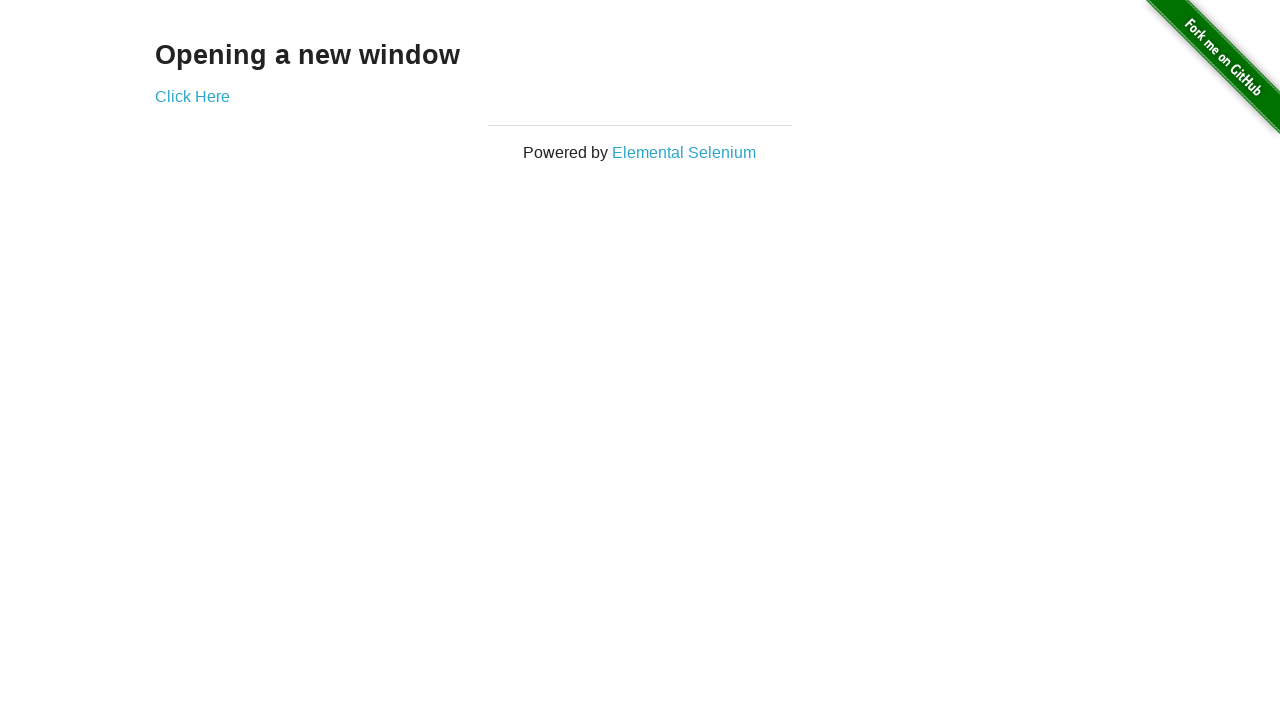

Clicked link to open new window at (192, 96) on .example a
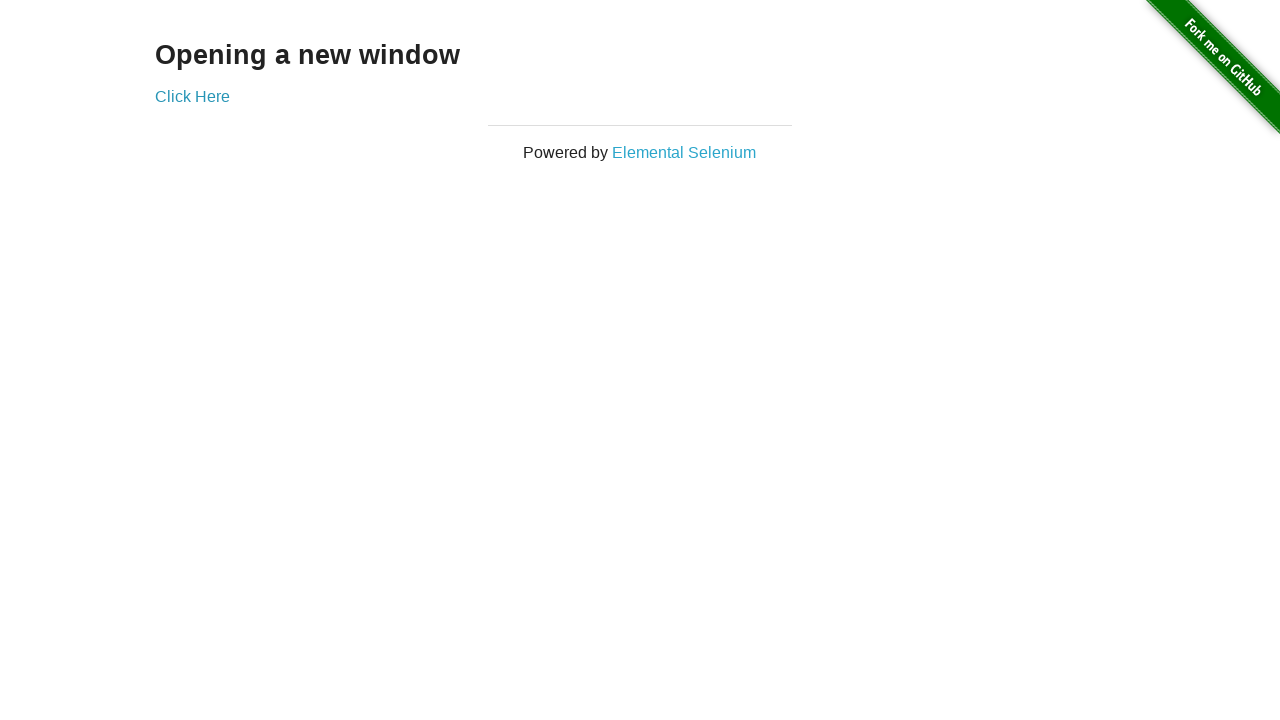

New window opened and captured
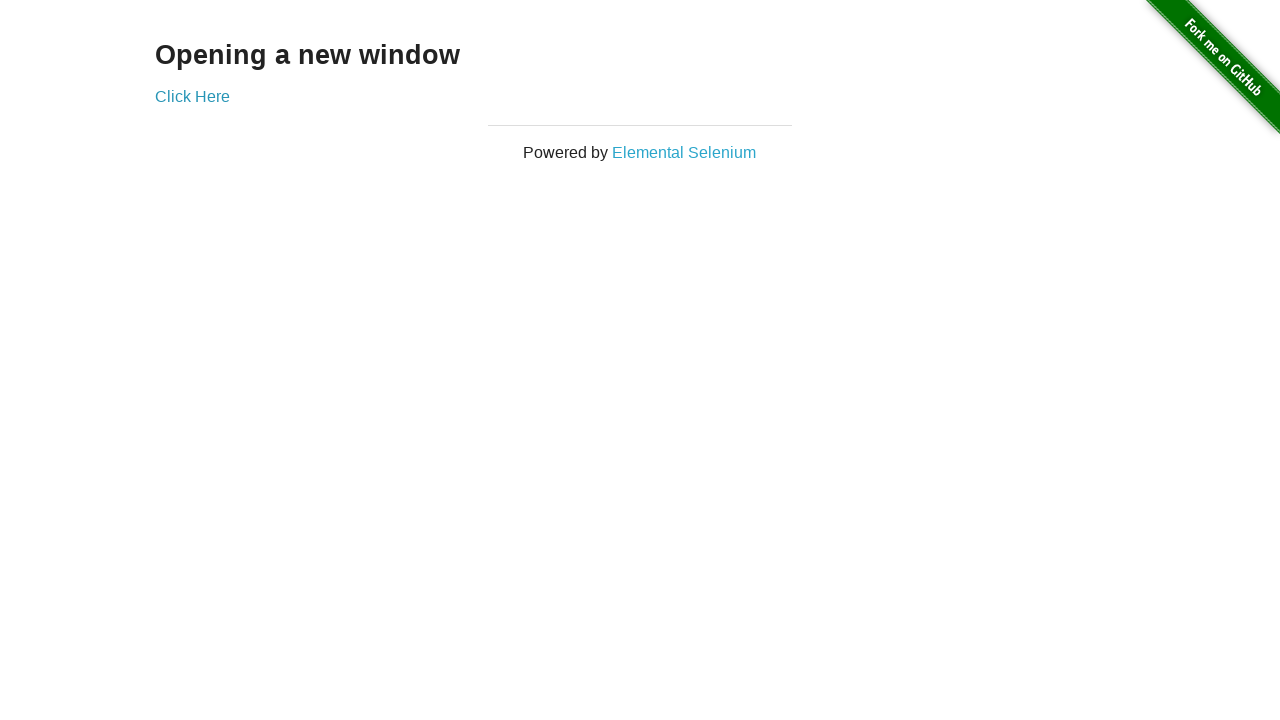

Verified original window title is not 'New Window'
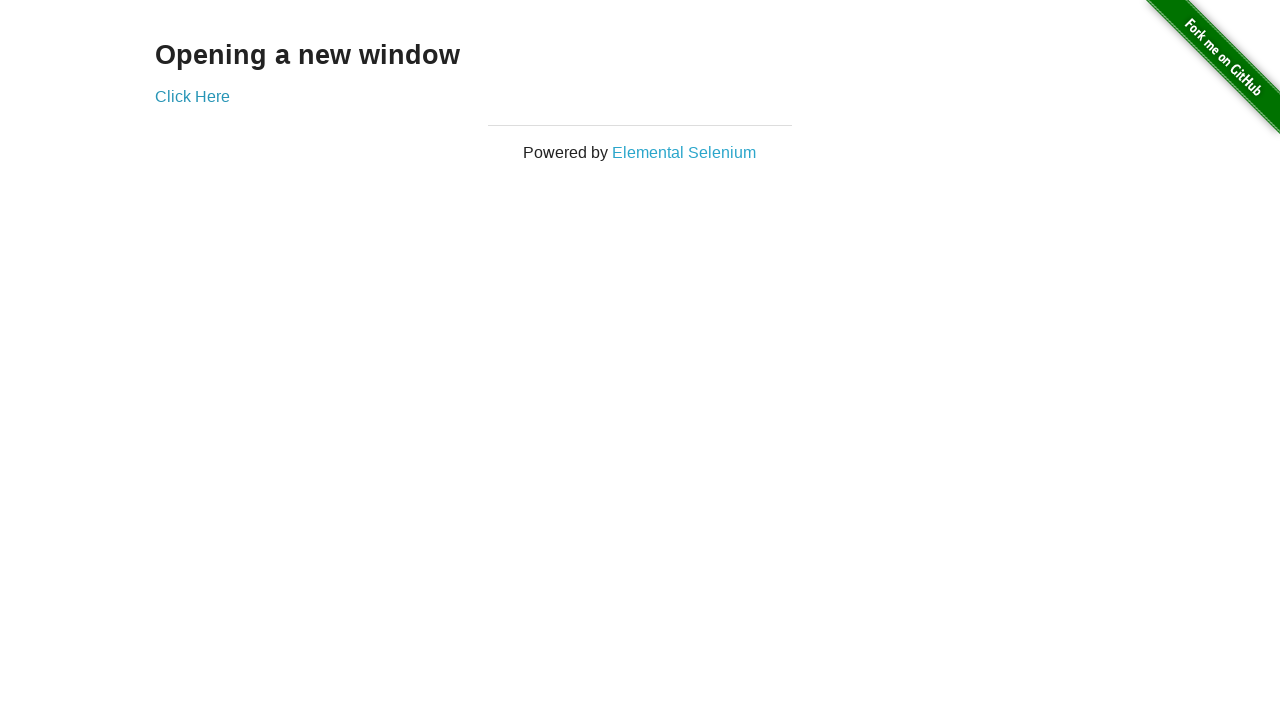

Verified new window title is 'New Window'
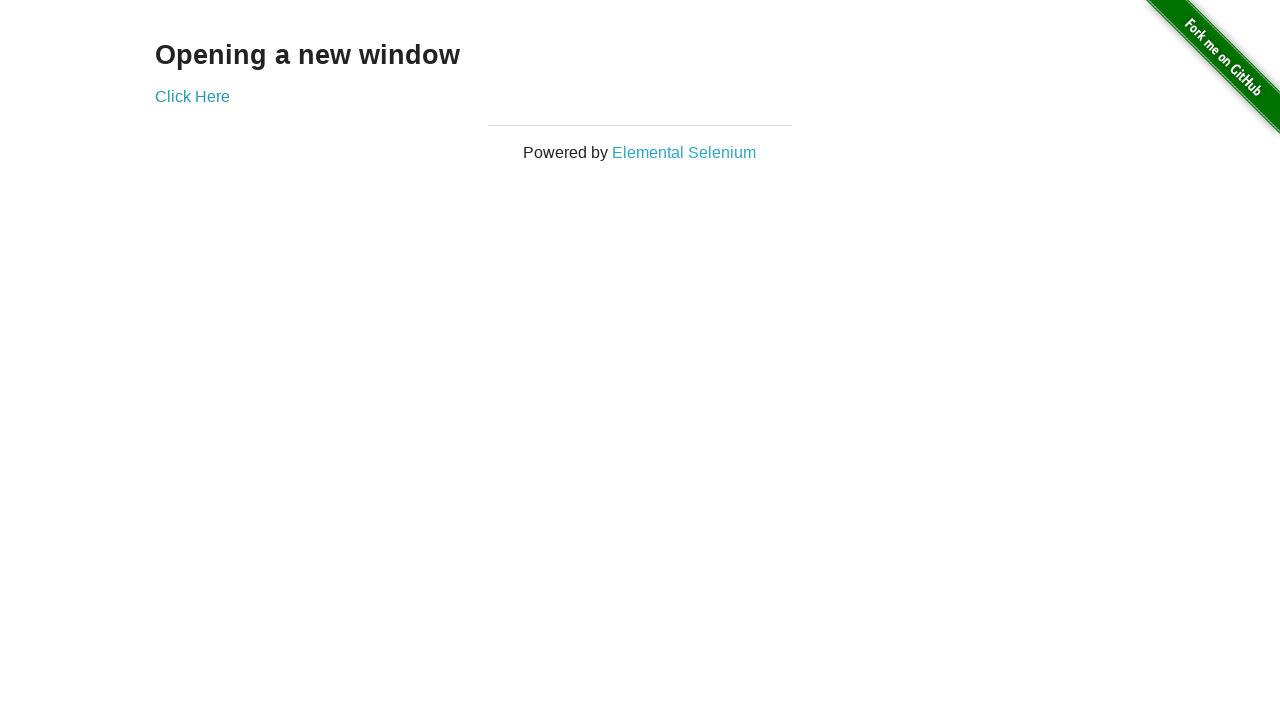

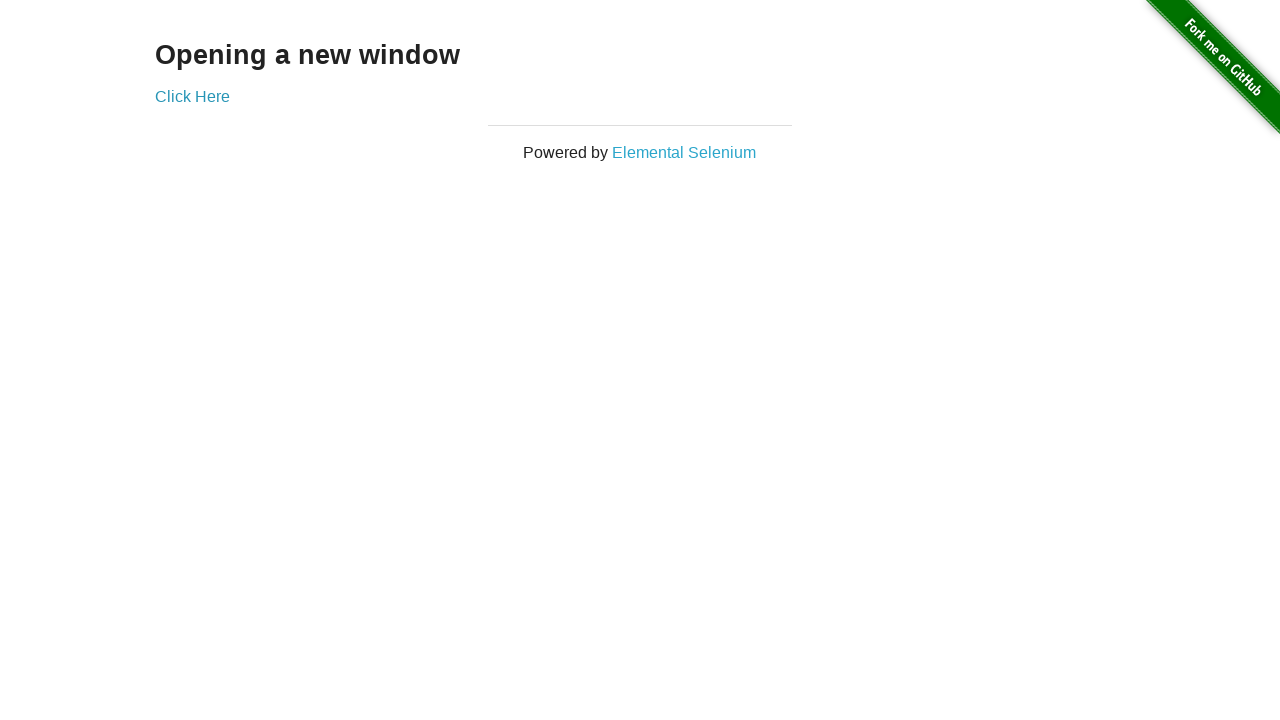